Tests that the complete-all checkbox updates state correctly when individual items are completed or cleared

Starting URL: https://demo.playwright.dev/todomvc

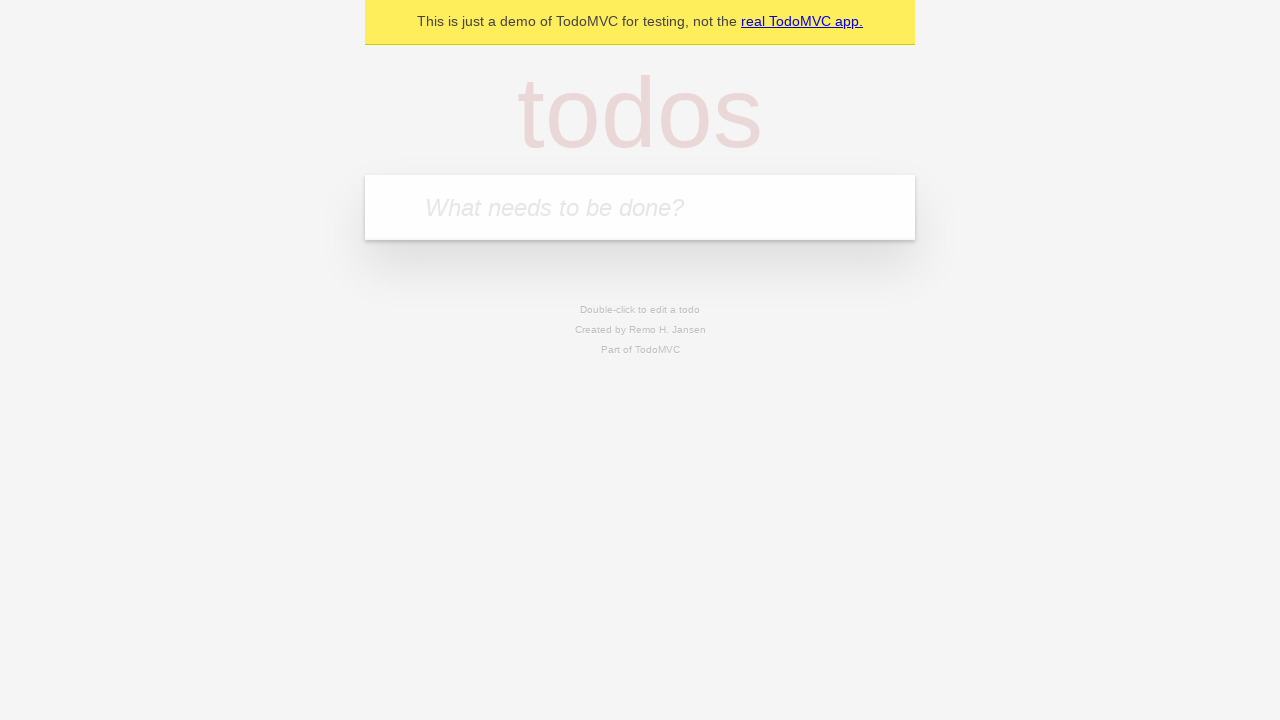

Filled new todo field with 'buy some cheese' on internal:attr=[placeholder="What needs to be done?"i]
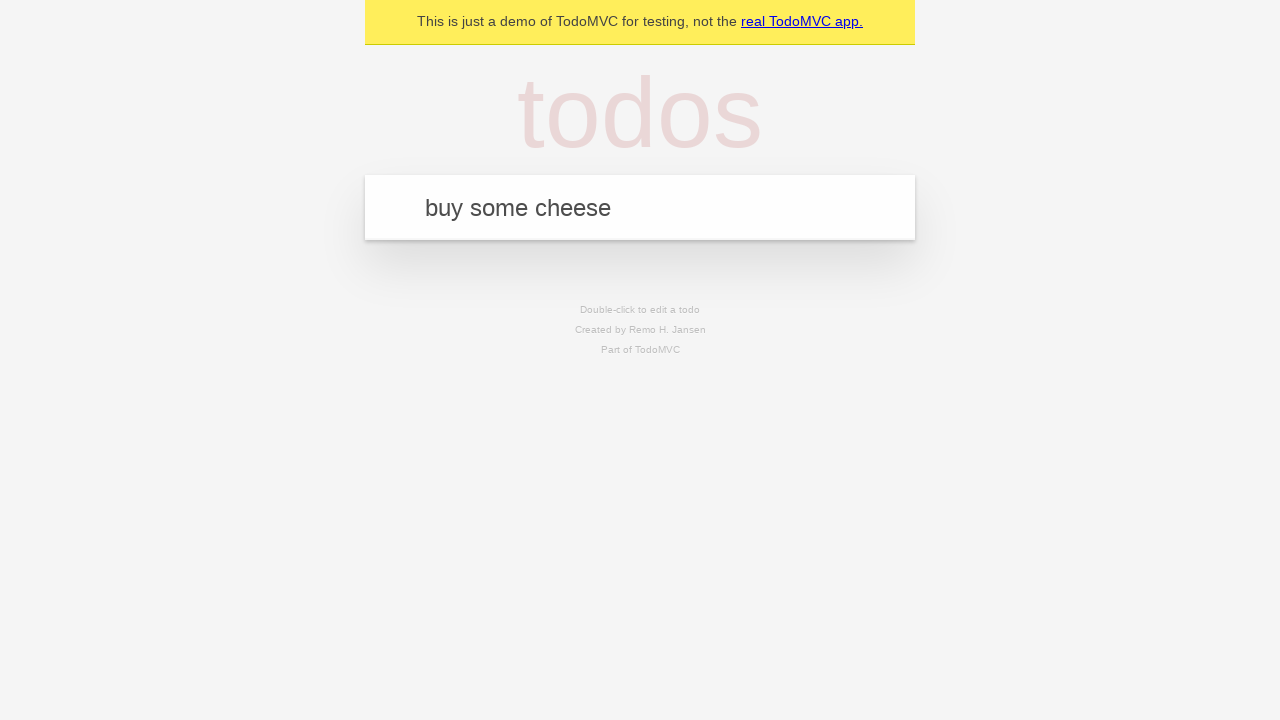

Pressed Enter to create todo 'buy some cheese' on internal:attr=[placeholder="What needs to be done?"i]
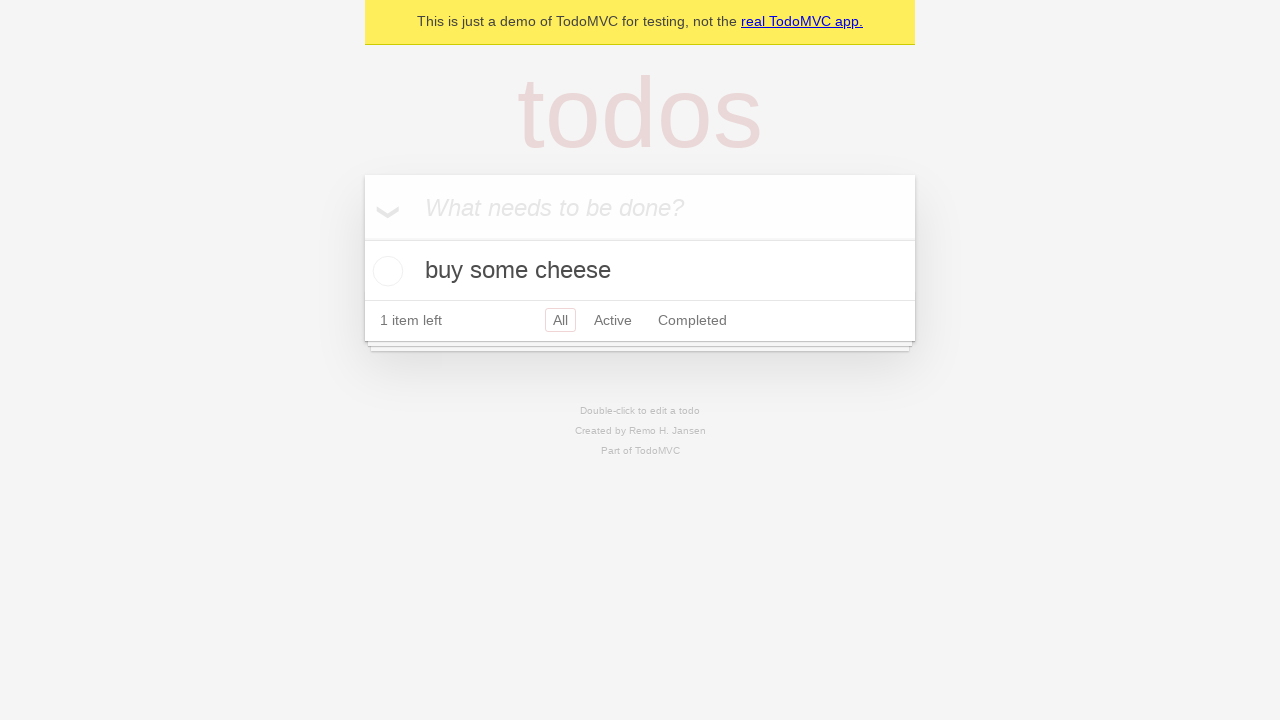

Filled new todo field with 'feed the cat' on internal:attr=[placeholder="What needs to be done?"i]
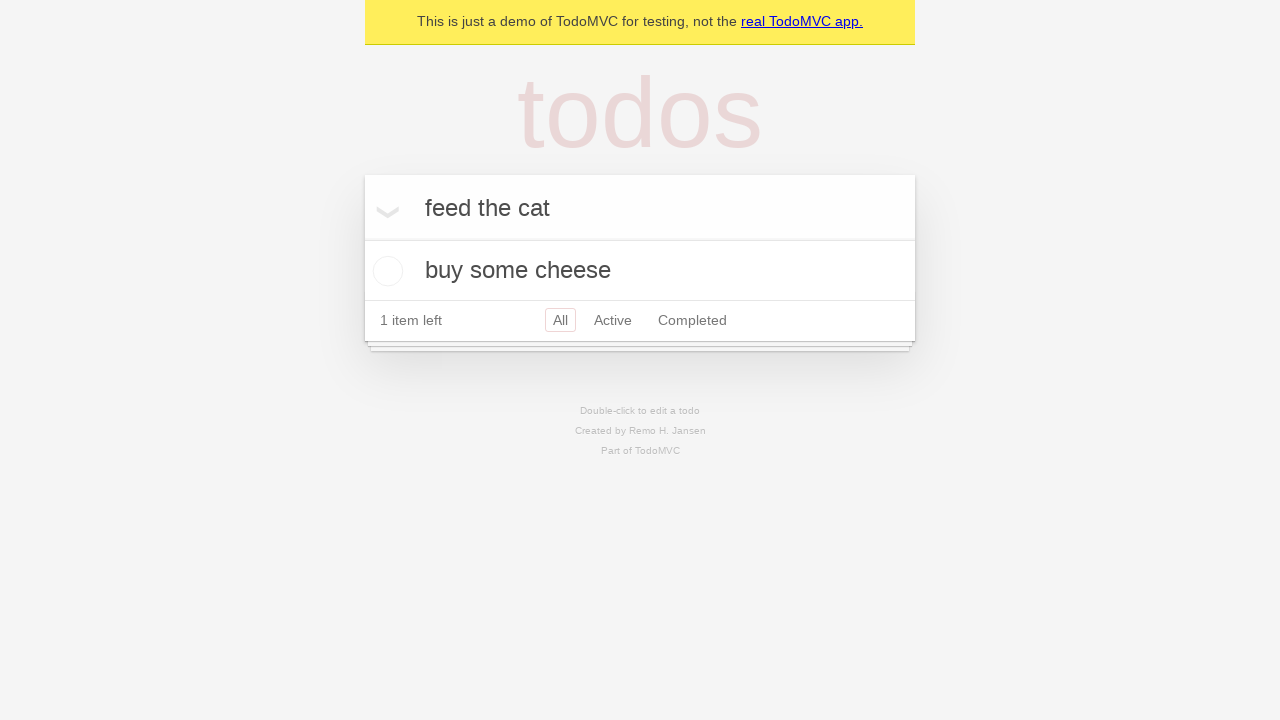

Pressed Enter to create todo 'feed the cat' on internal:attr=[placeholder="What needs to be done?"i]
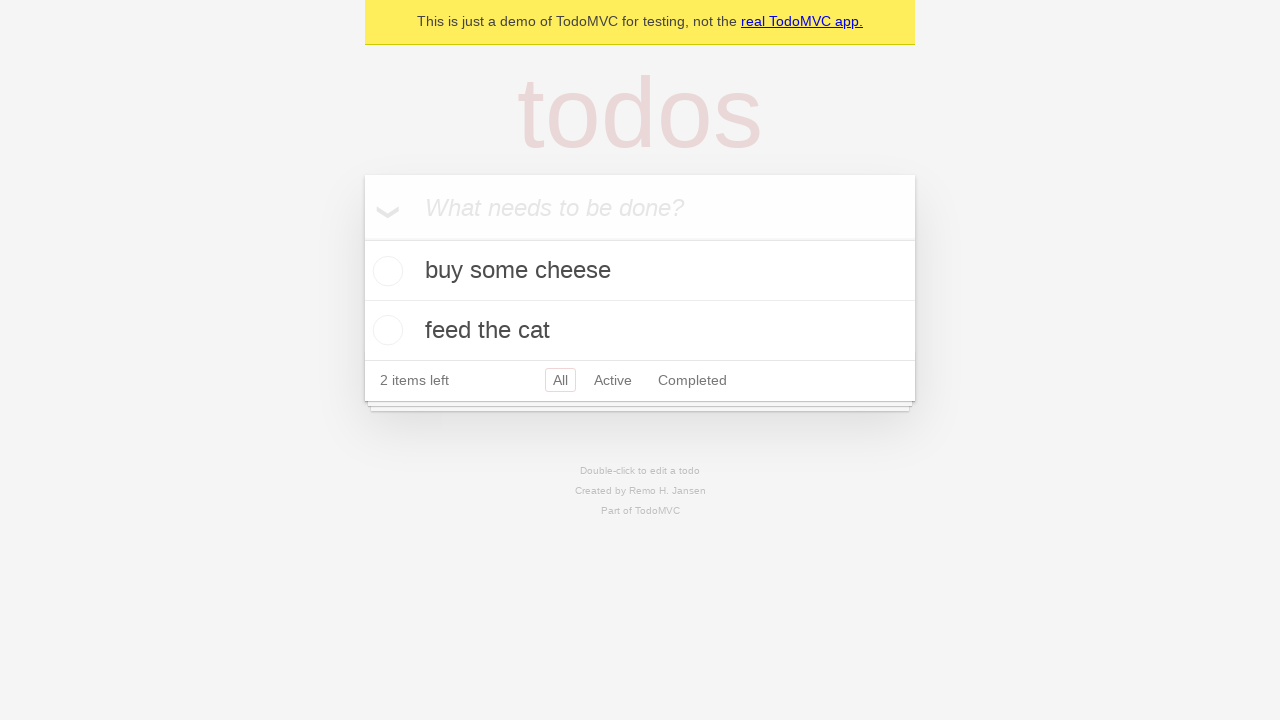

Filled new todo field with 'book a doctors appointment' on internal:attr=[placeholder="What needs to be done?"i]
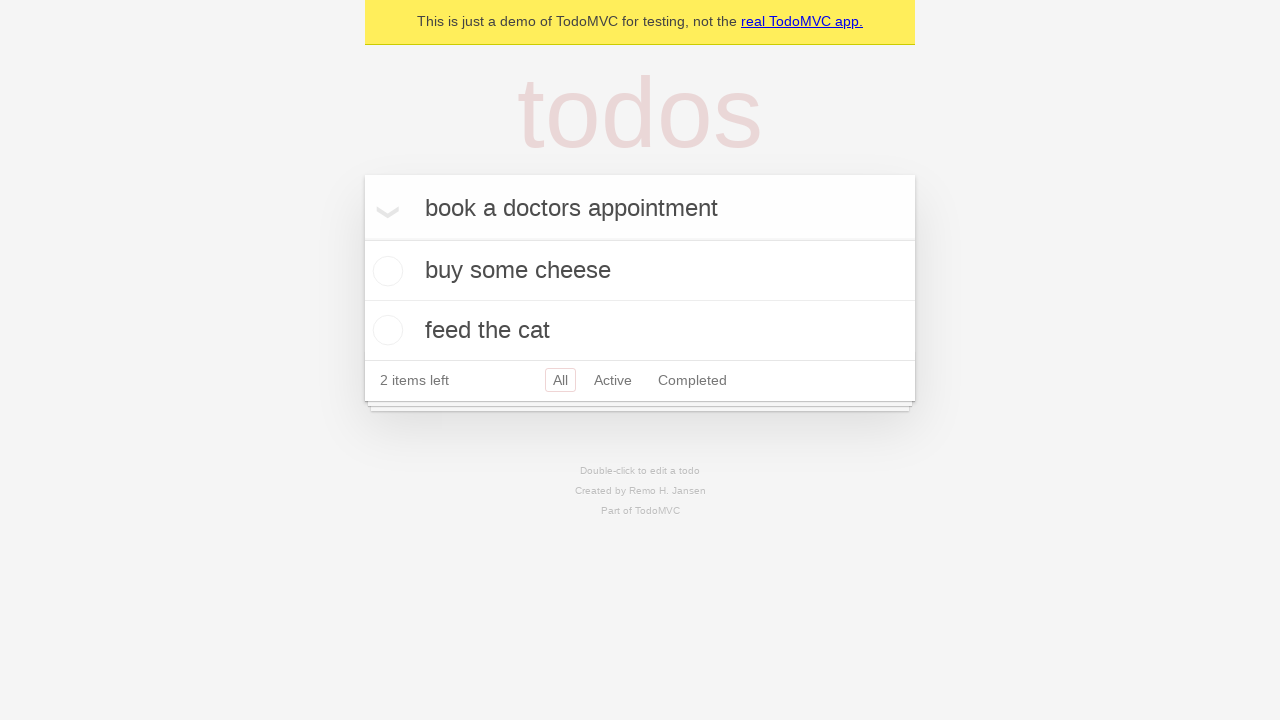

Pressed Enter to create todo 'book a doctors appointment' on internal:attr=[placeholder="What needs to be done?"i]
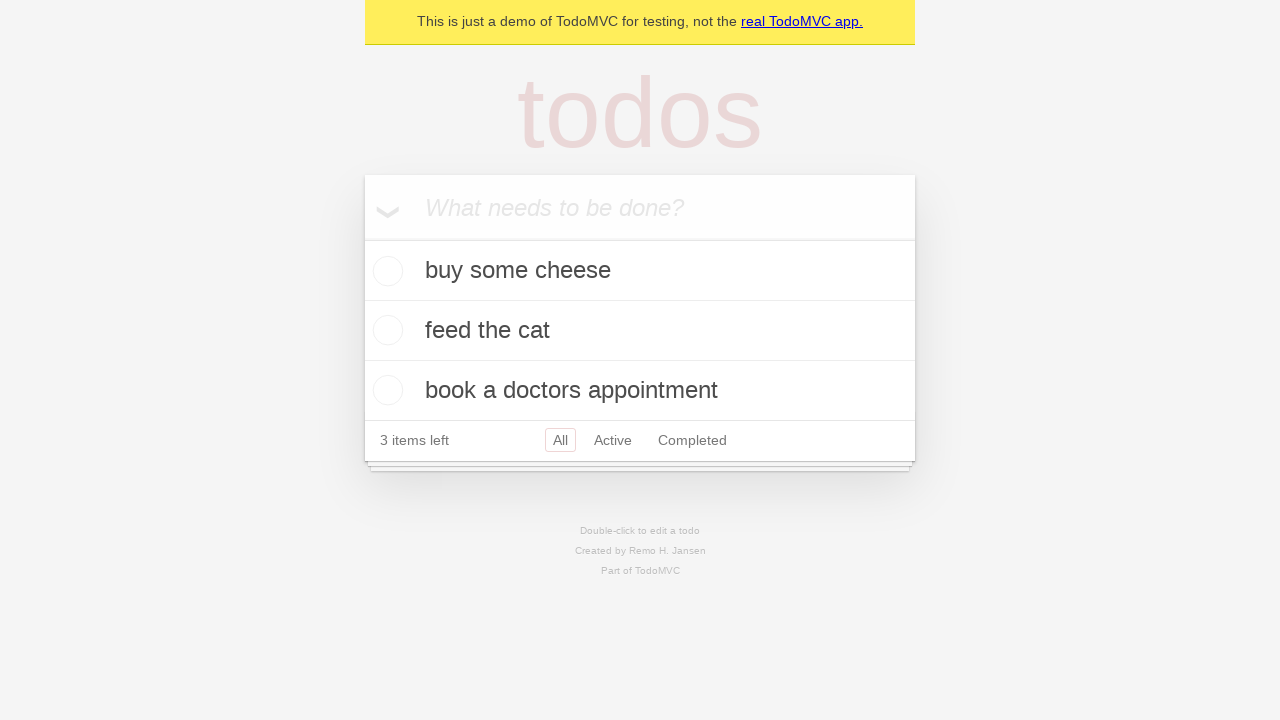

Checked the toggle all checkbox to mark all items as complete at (362, 238) on internal:label="Mark all as complete"i
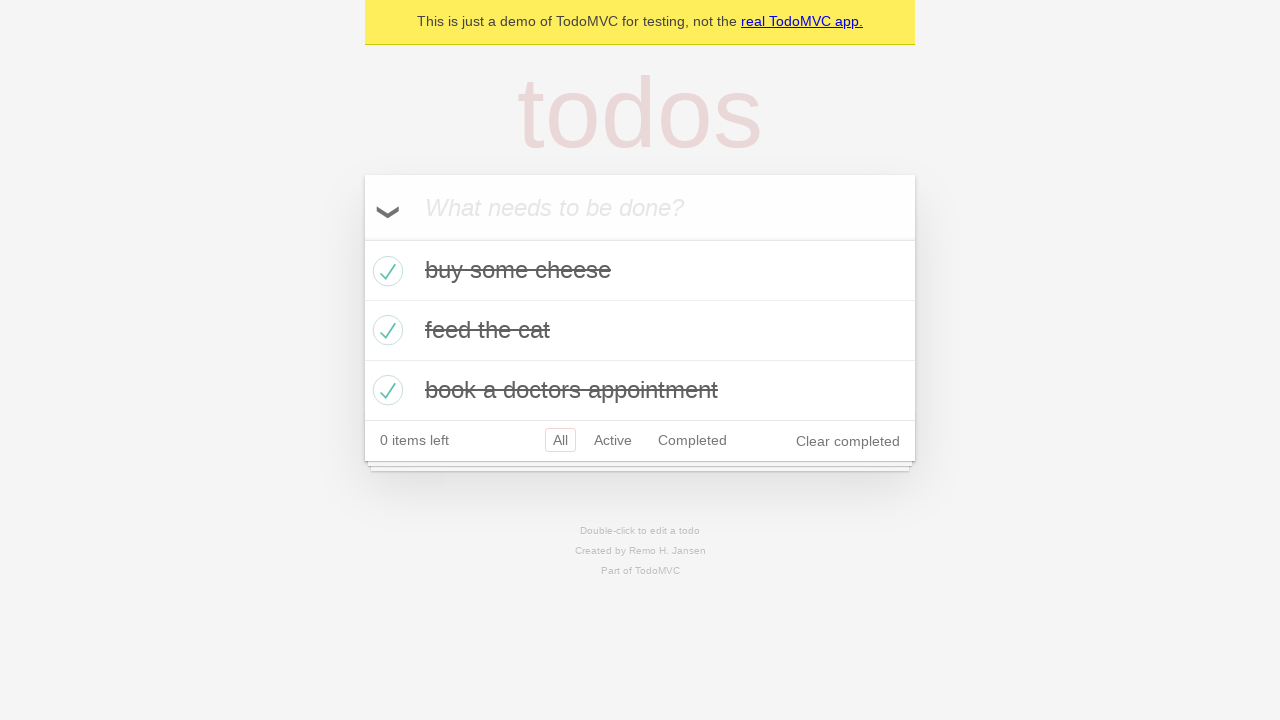

Unchecked the first todo item at (385, 271) on internal:testid=[data-testid="todo-item"s] >> nth=0 >> internal:role=checkbox
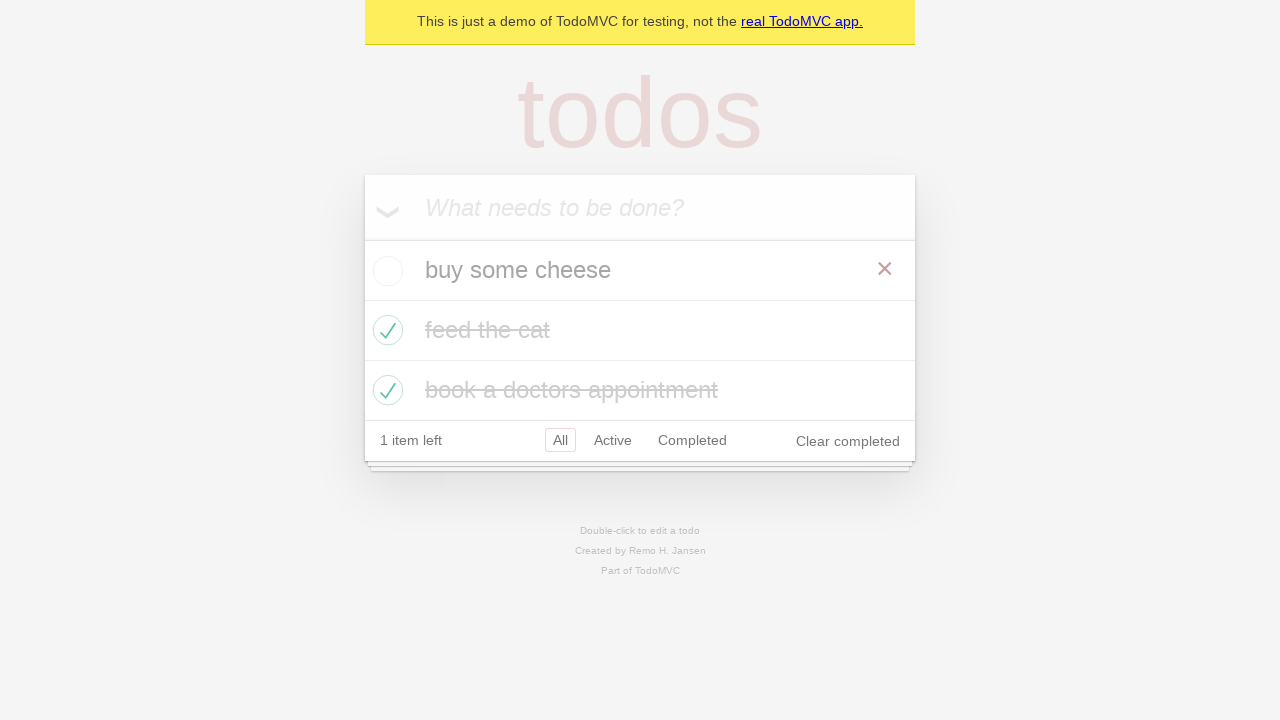

Checked the first todo item again at (385, 271) on internal:testid=[data-testid="todo-item"s] >> nth=0 >> internal:role=checkbox
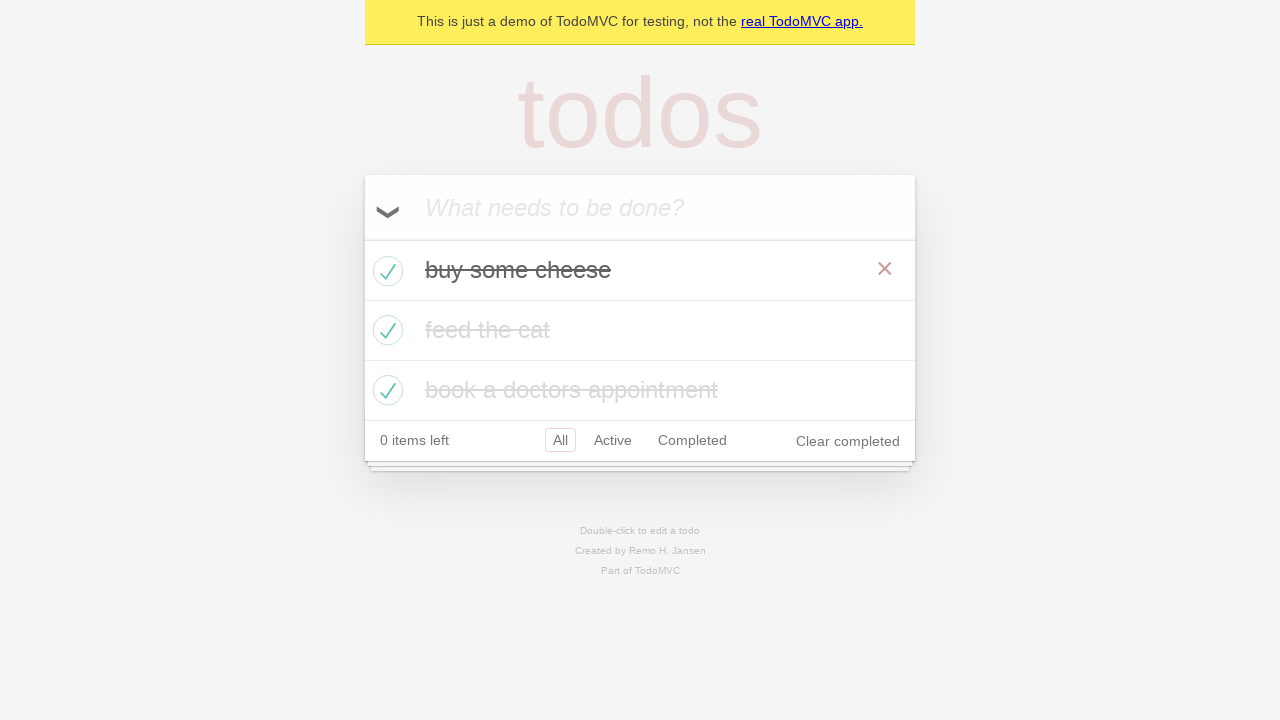

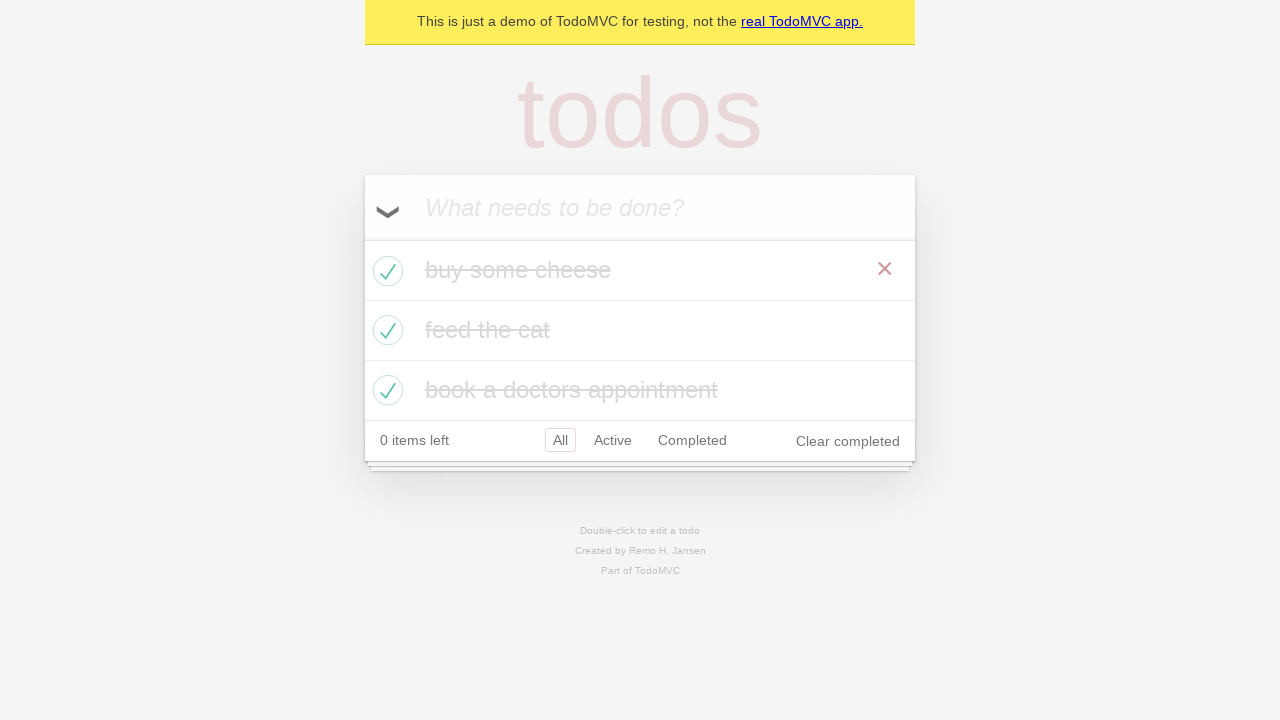